Tests a dynamic form that requires calculating the sum of two displayed numbers and selecting the result from a dropdown menu

Starting URL: http://suninjuly.github.io/selects1.html

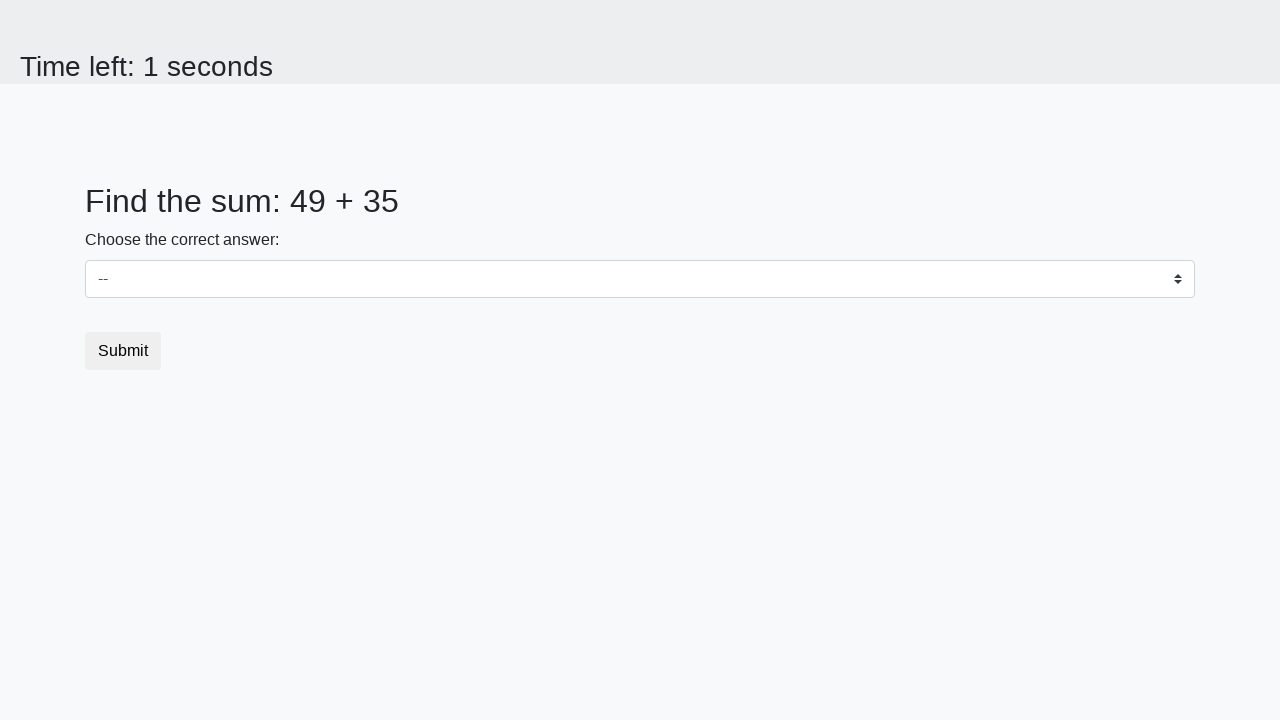

Extracted first number from #num1 element
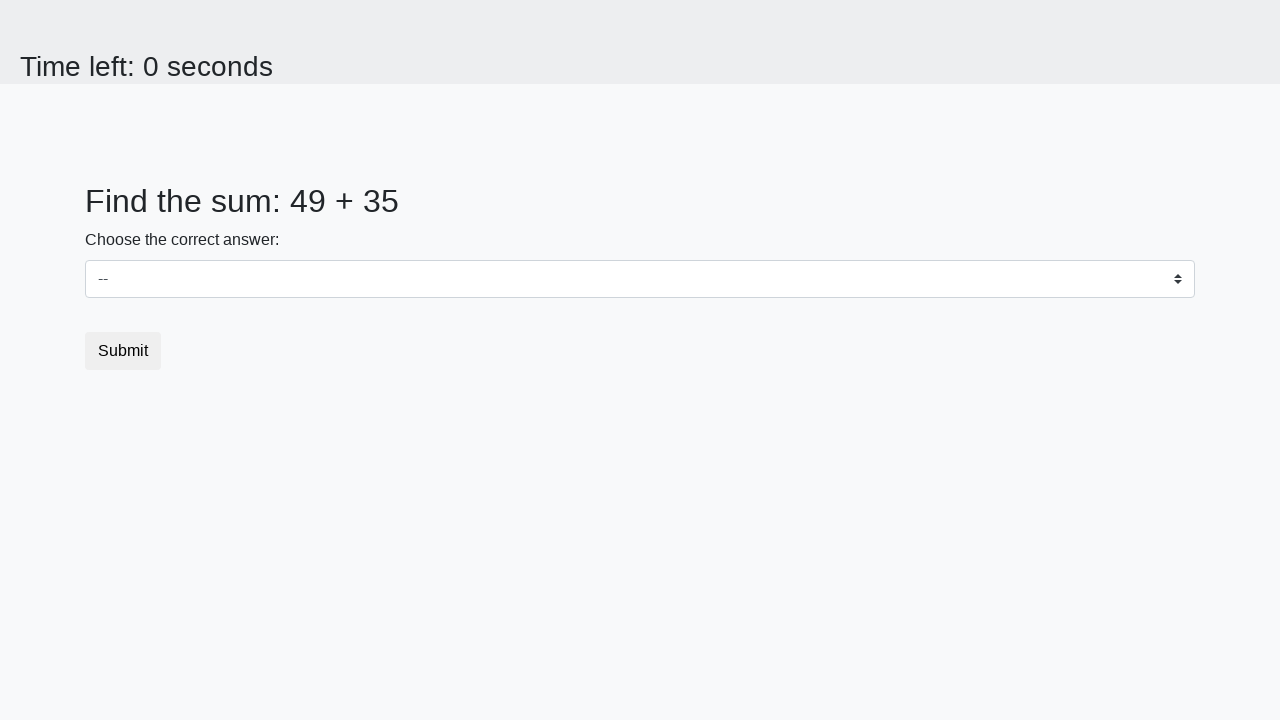

Extracted second number from #num2 element
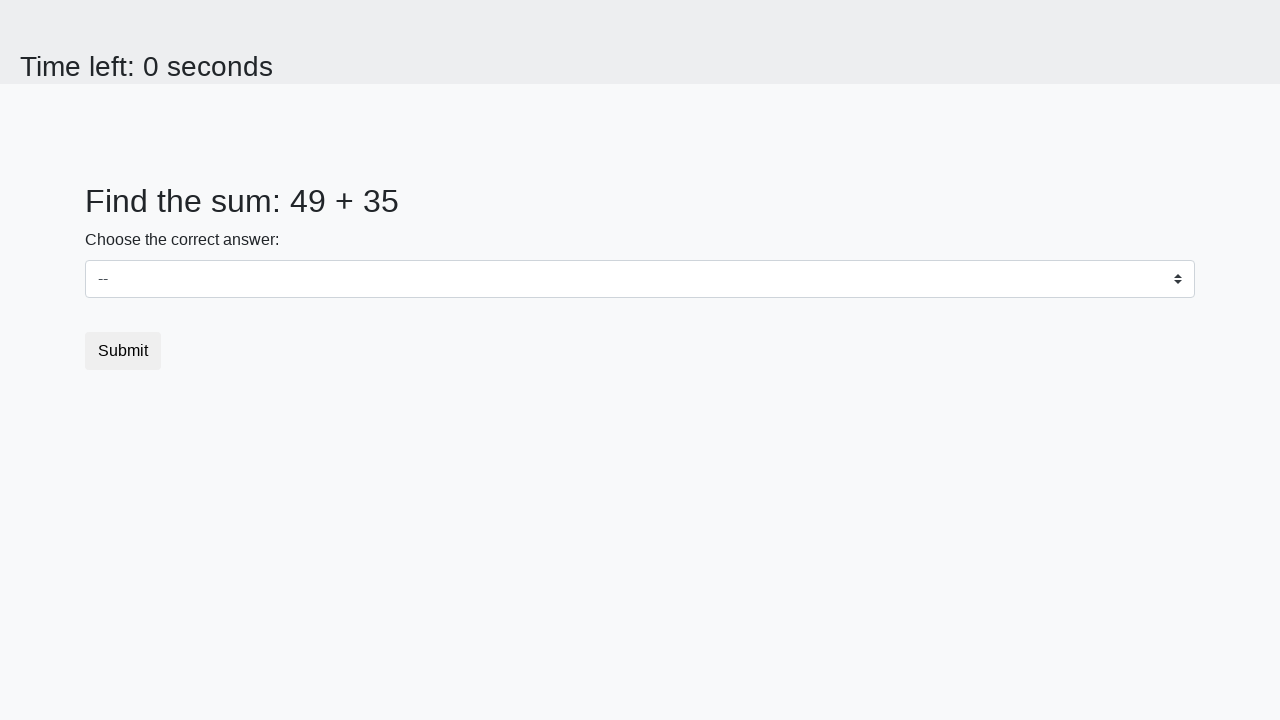

Calculated sum of 49 + 35 = 84
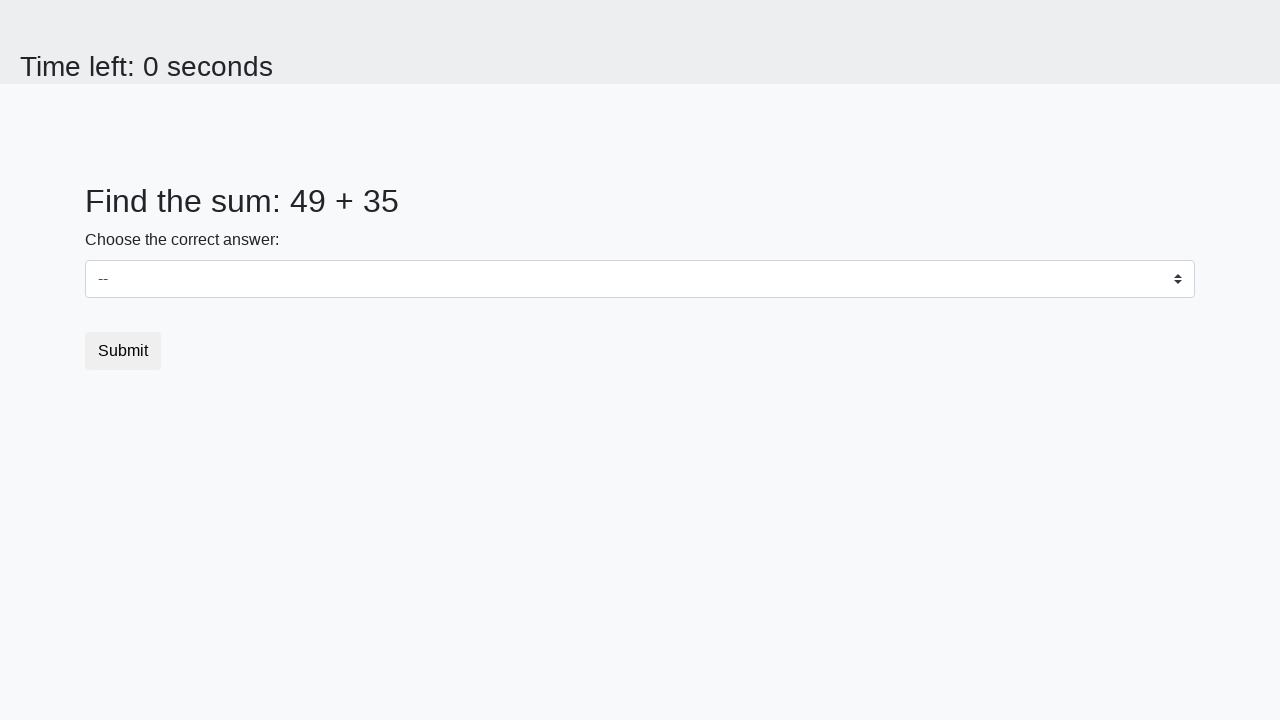

Selected 84 from the dropdown menu on select
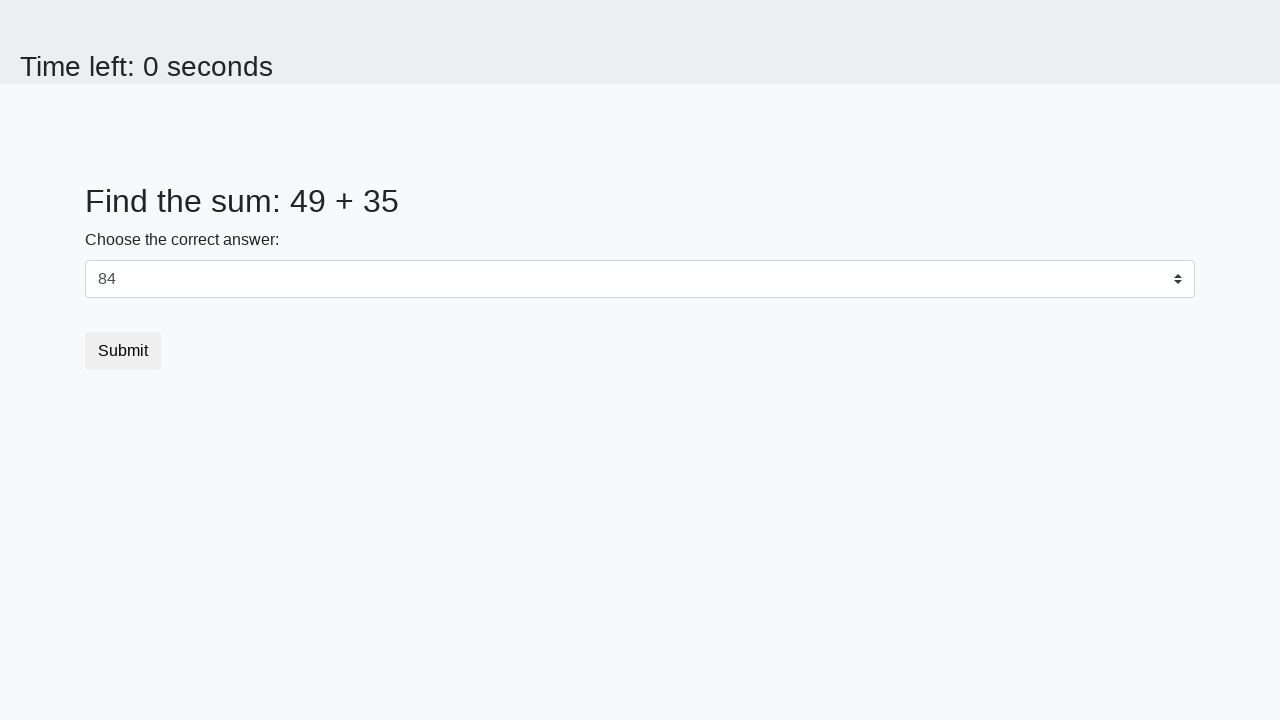

Clicked the submit button at (123, 351) on button
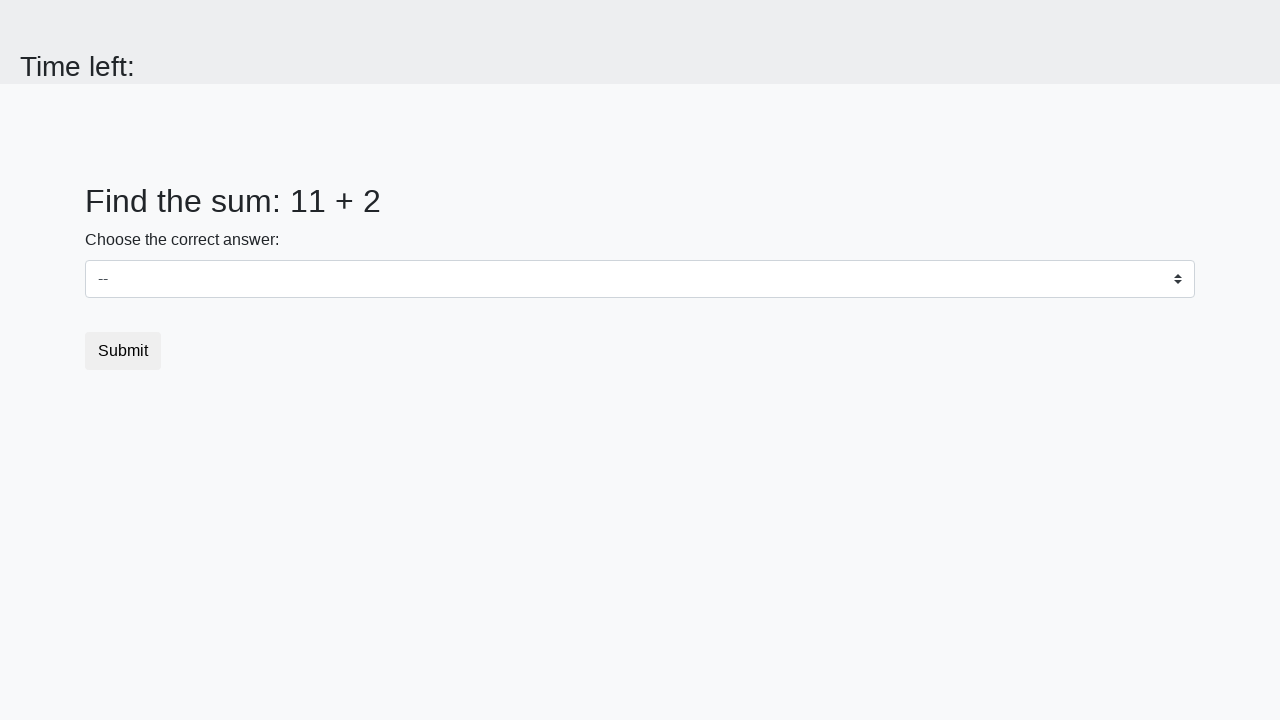

Waited 3 seconds for form submission to complete
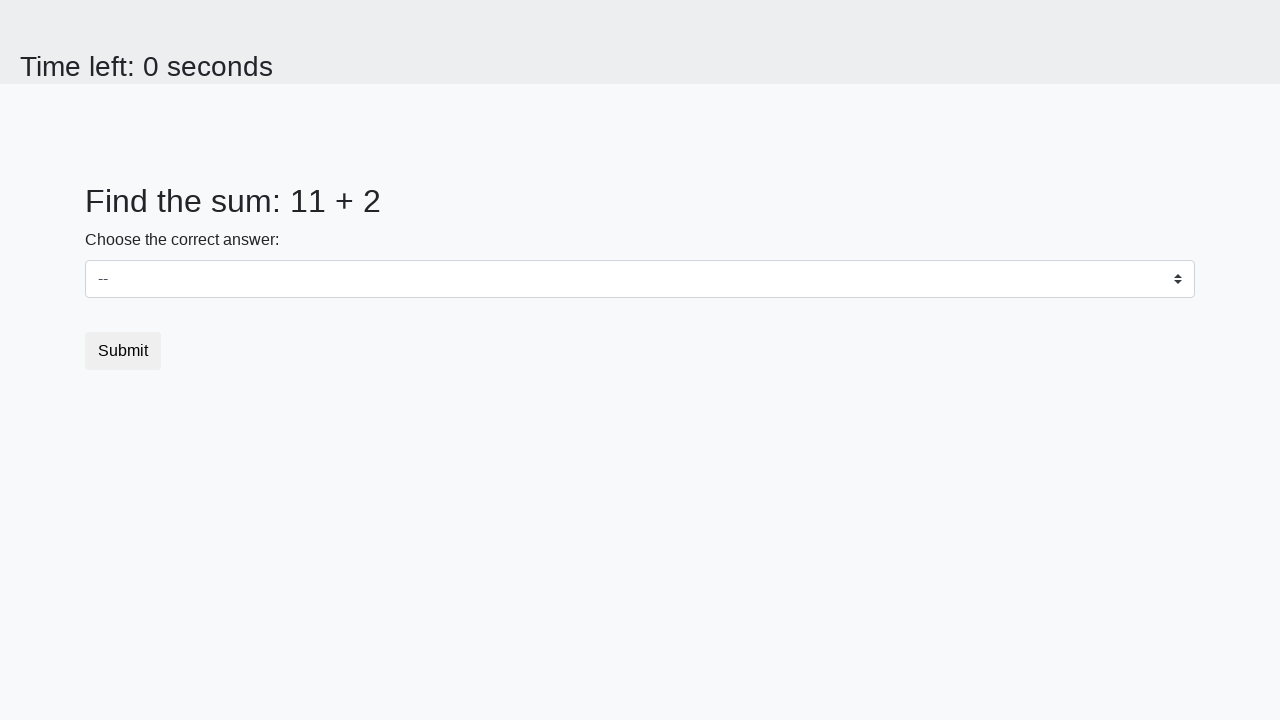

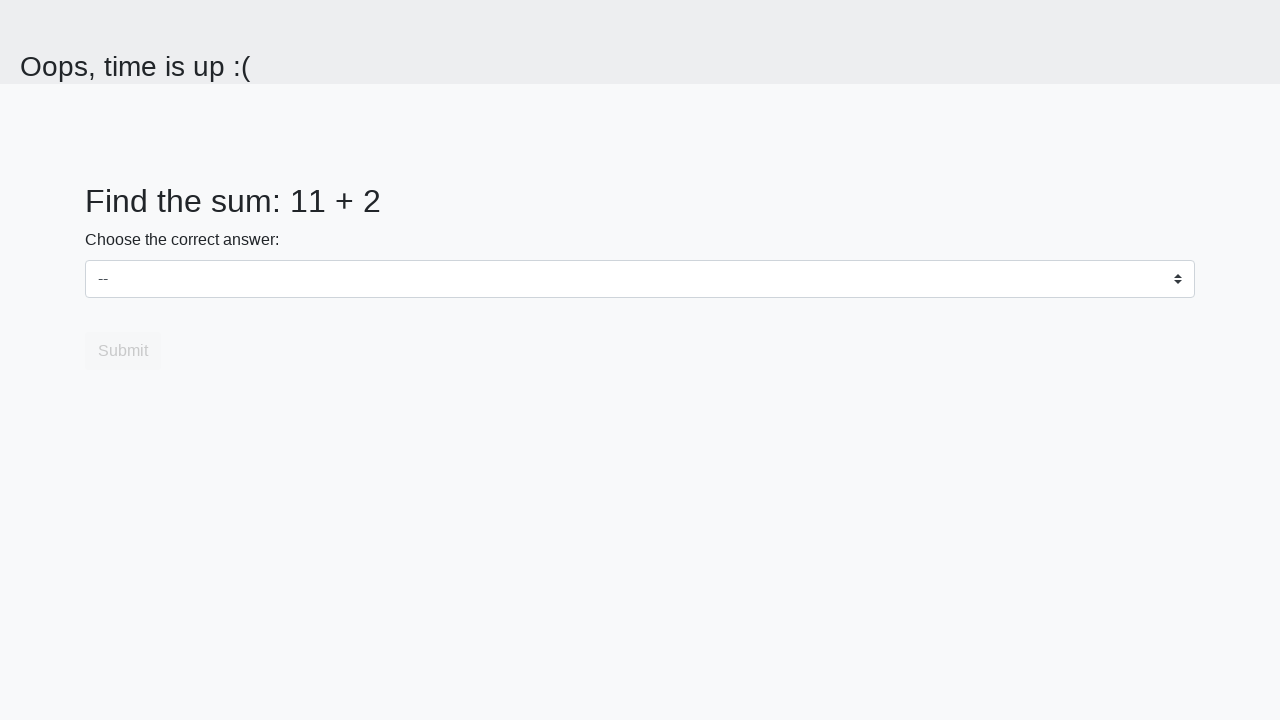